Tests dynamic content loading by clicking a Start button and waiting for dynamically loaded text to appear

Starting URL: https://the-internet.herokuapp.com/dynamic_loading/2

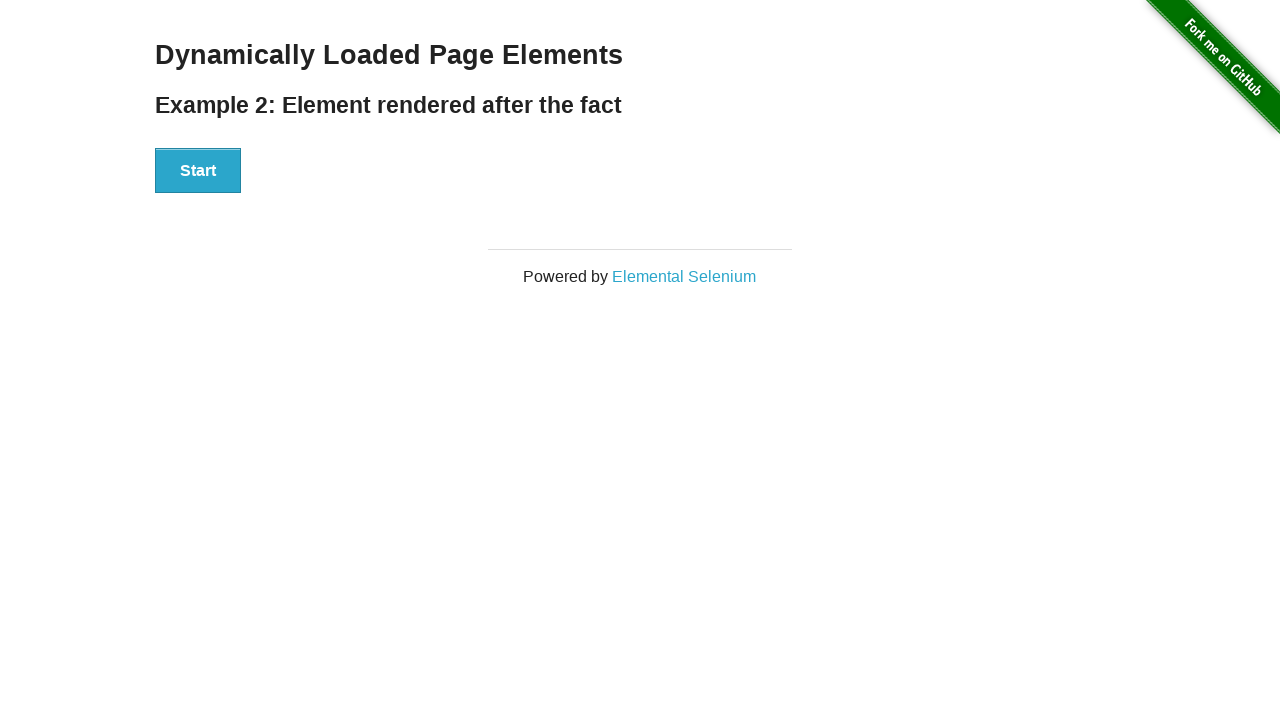

Clicked the Start button to trigger dynamic content loading at (198, 171) on button:text("Start")
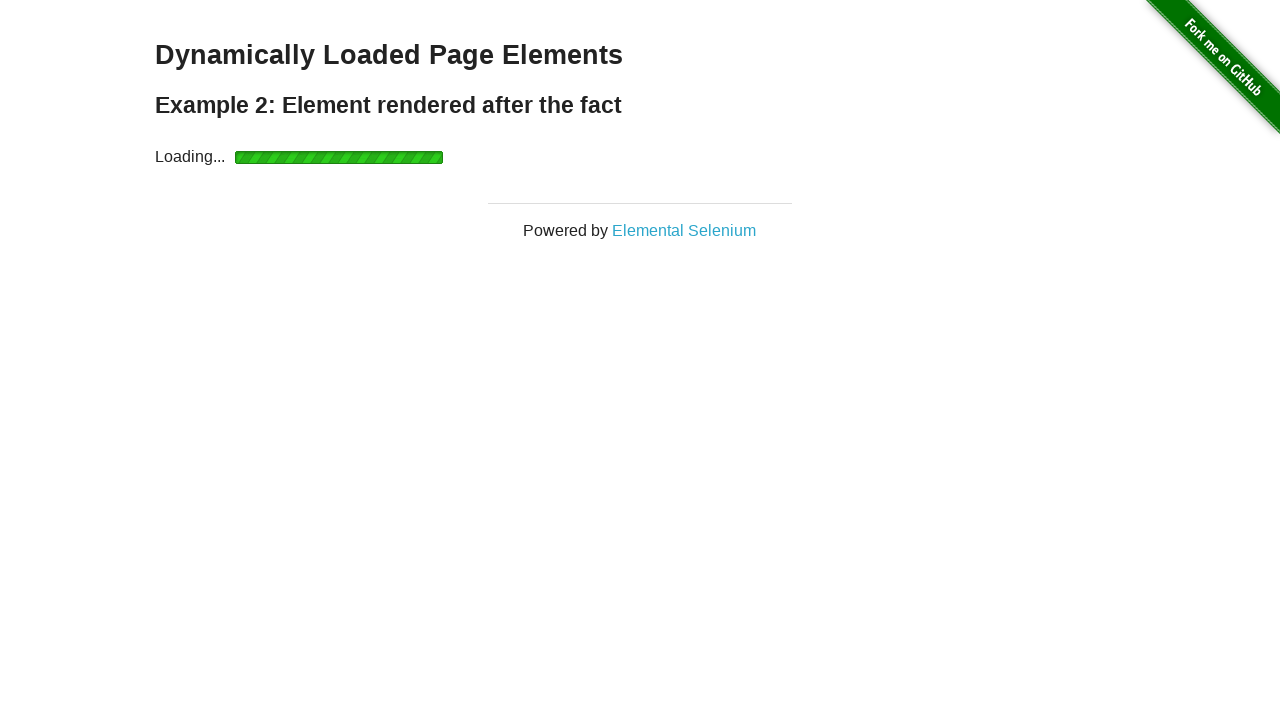

Waited for dynamically loaded text 'Hello World!' to appear
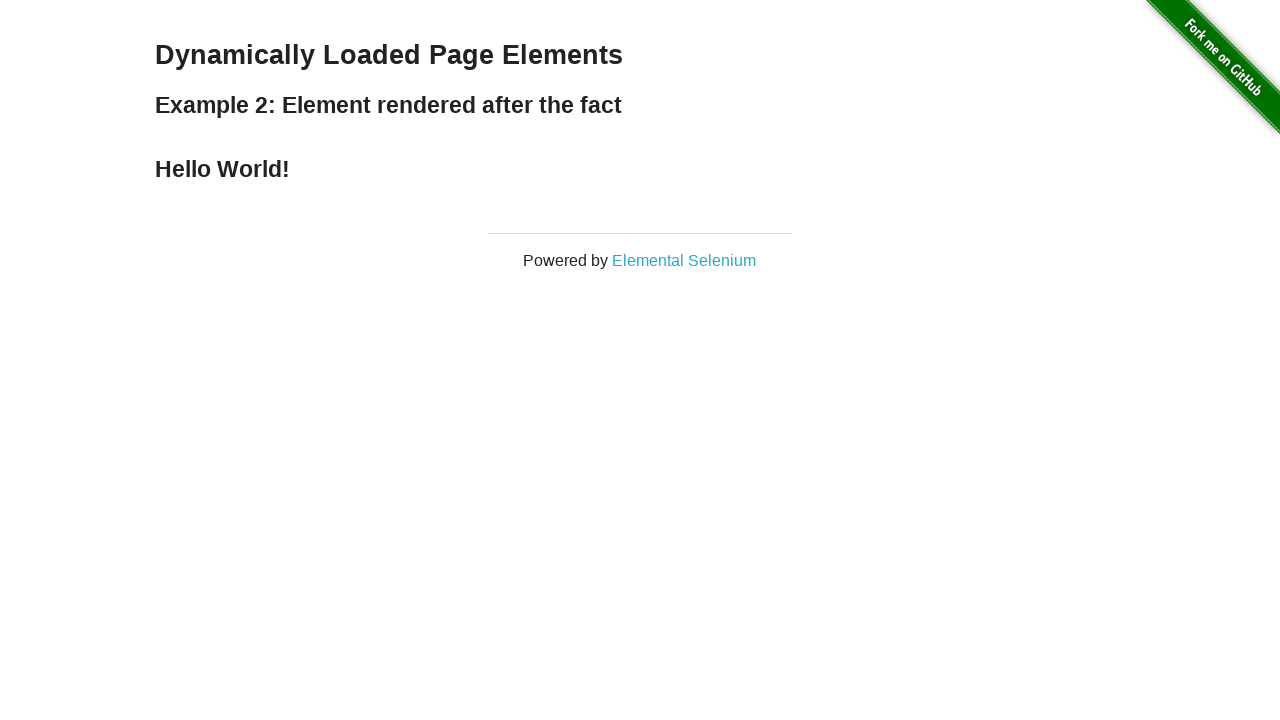

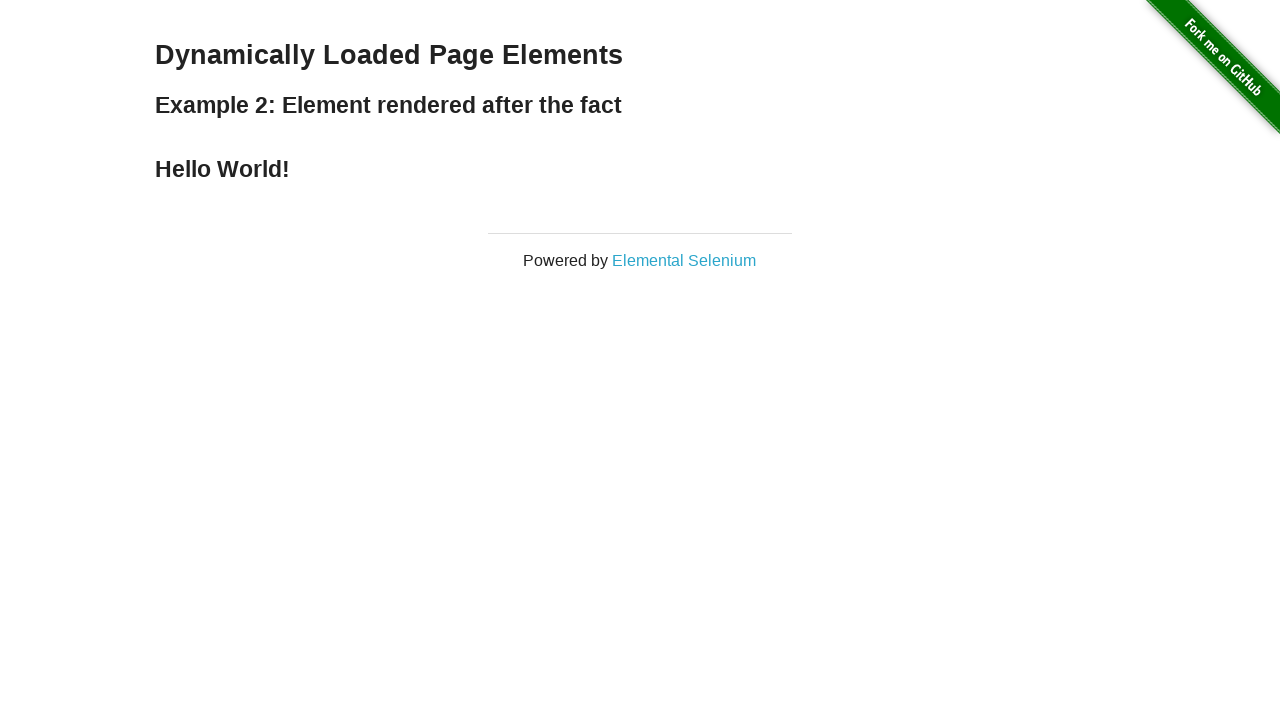